Tests the datepicker functionality by entering a date value and pressing Enter to confirm the selection

Starting URL: https://formy-project.herokuapp.com/datepicker

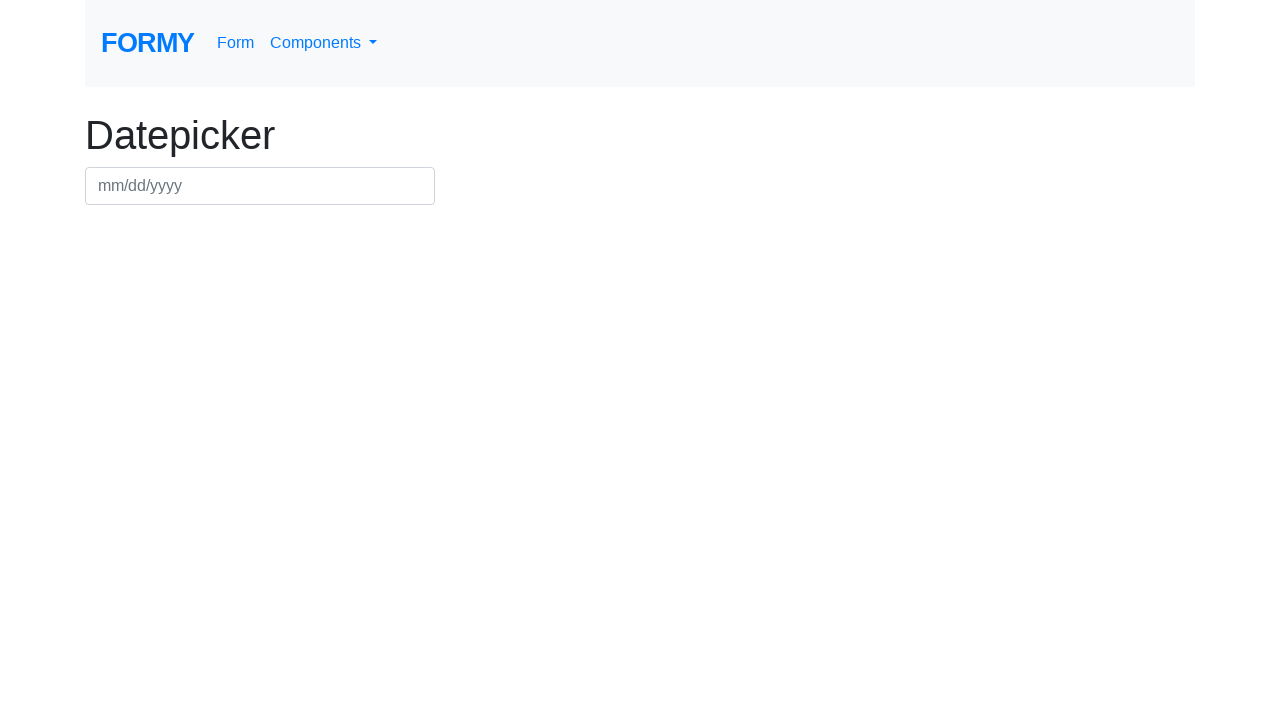

Filled datepicker field with date 03/07/2020 on #datepicker
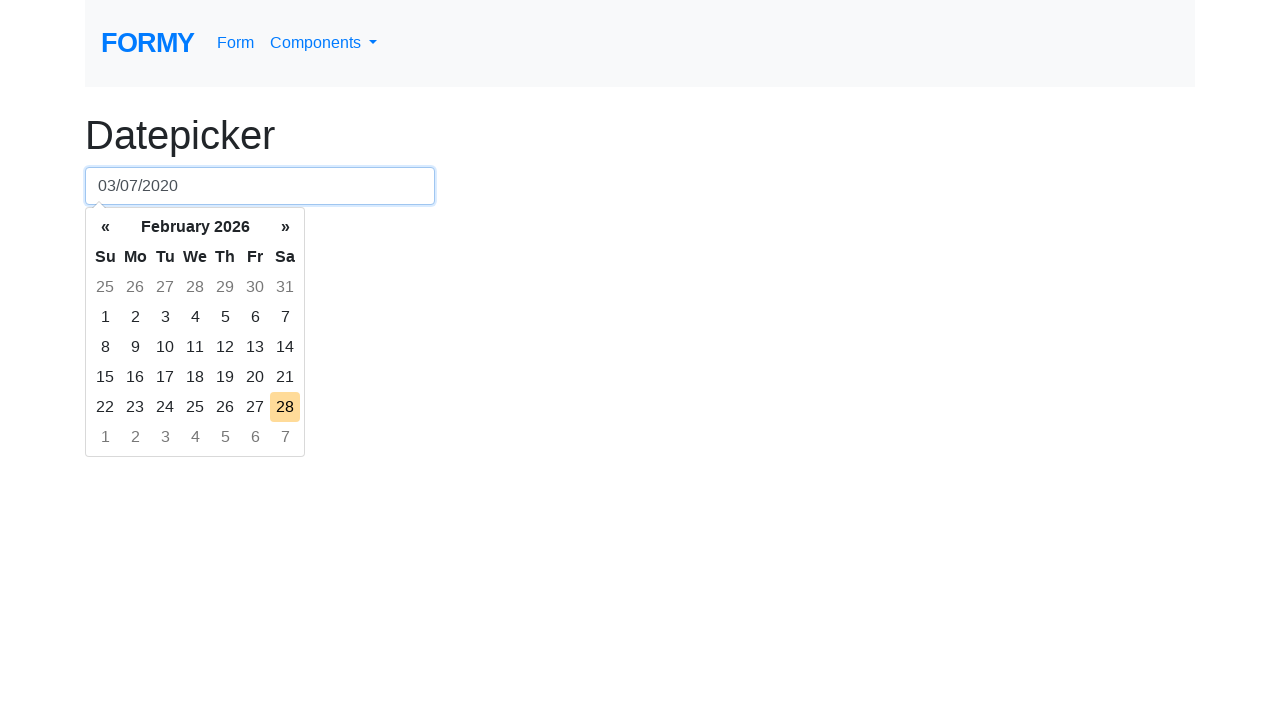

Pressed Enter to confirm date selection on #datepicker
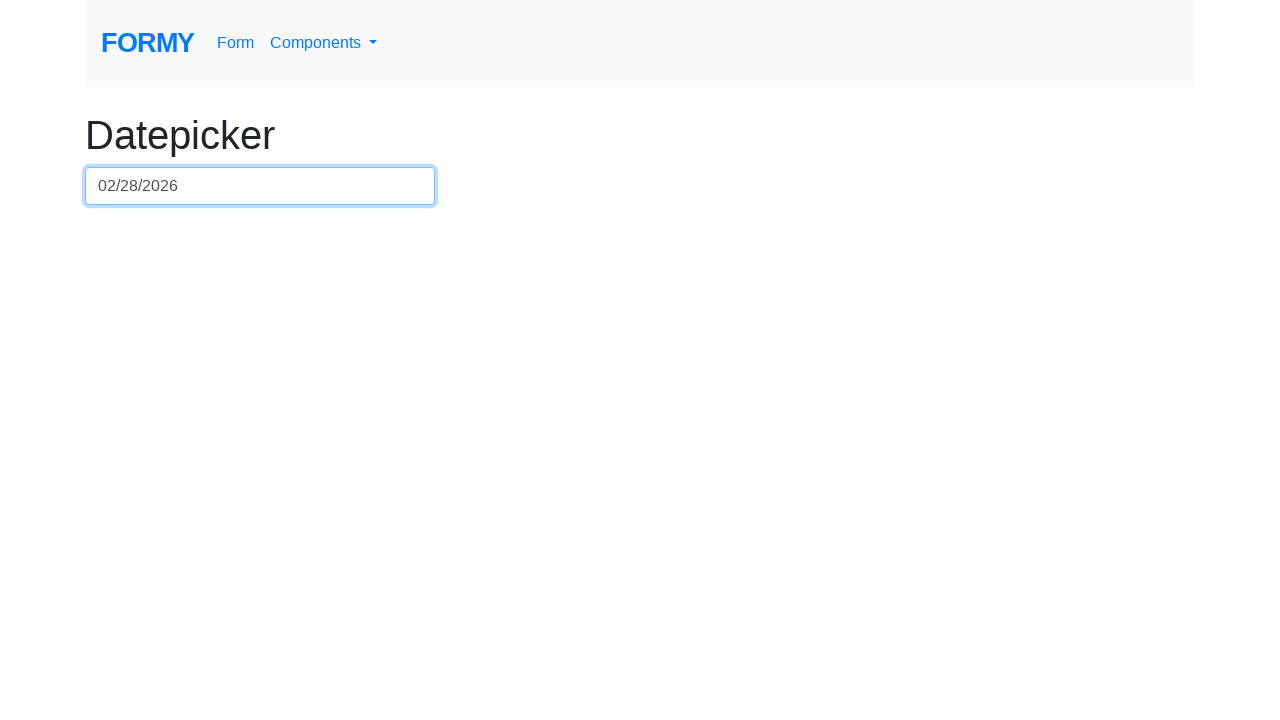

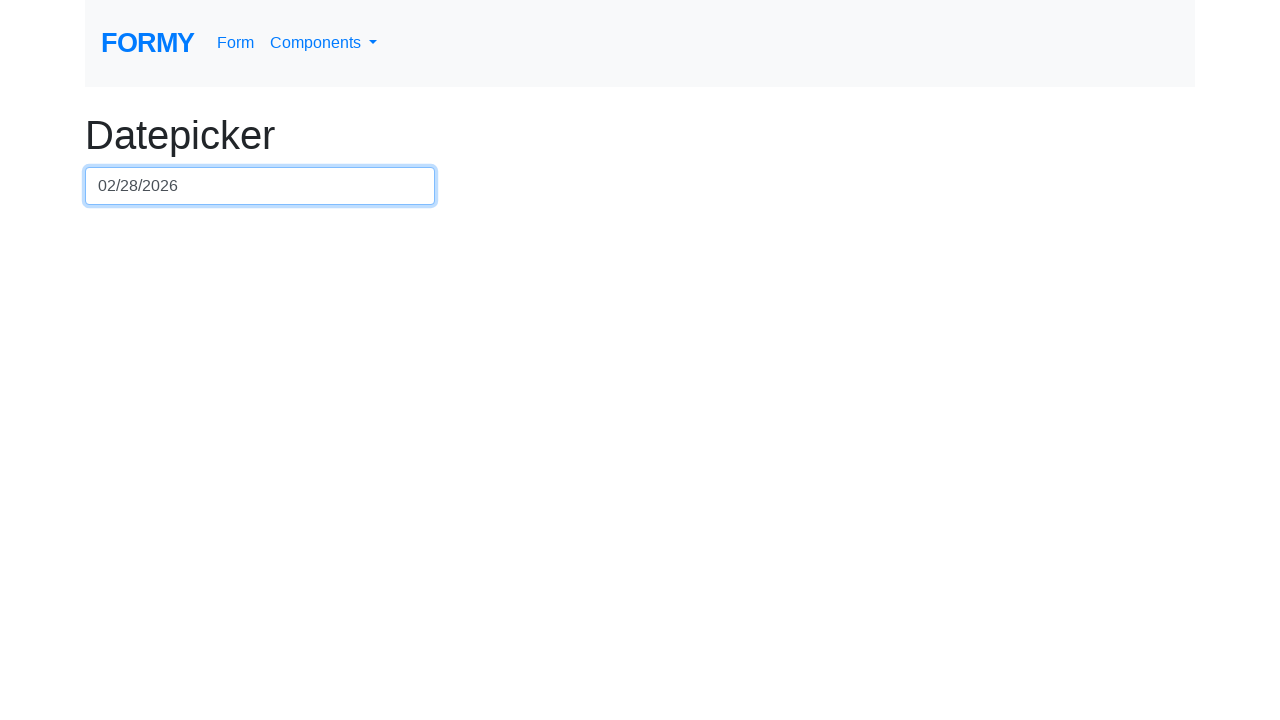